Tests handling JavaScript alerts by accepting them and entering text in prompt dialogs

Starting URL: https://the-internet.herokuapp.com/javascript_alerts

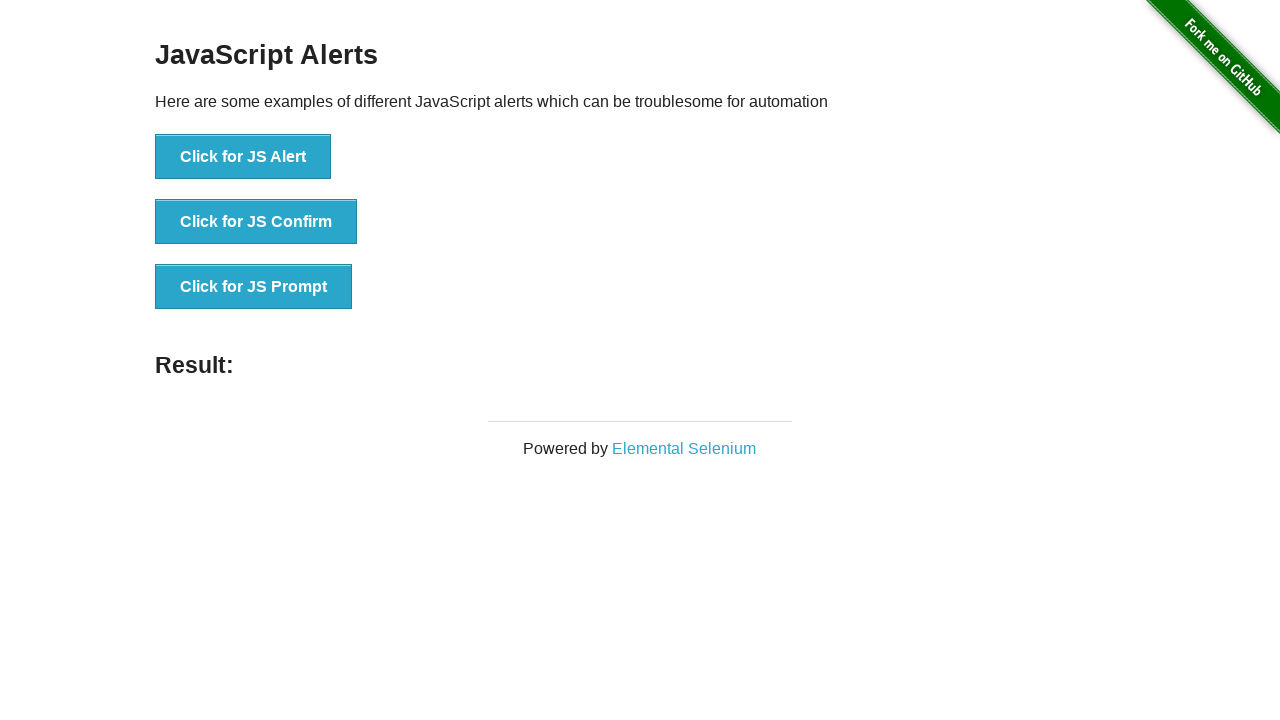

Set up dialog handler to accept alerts
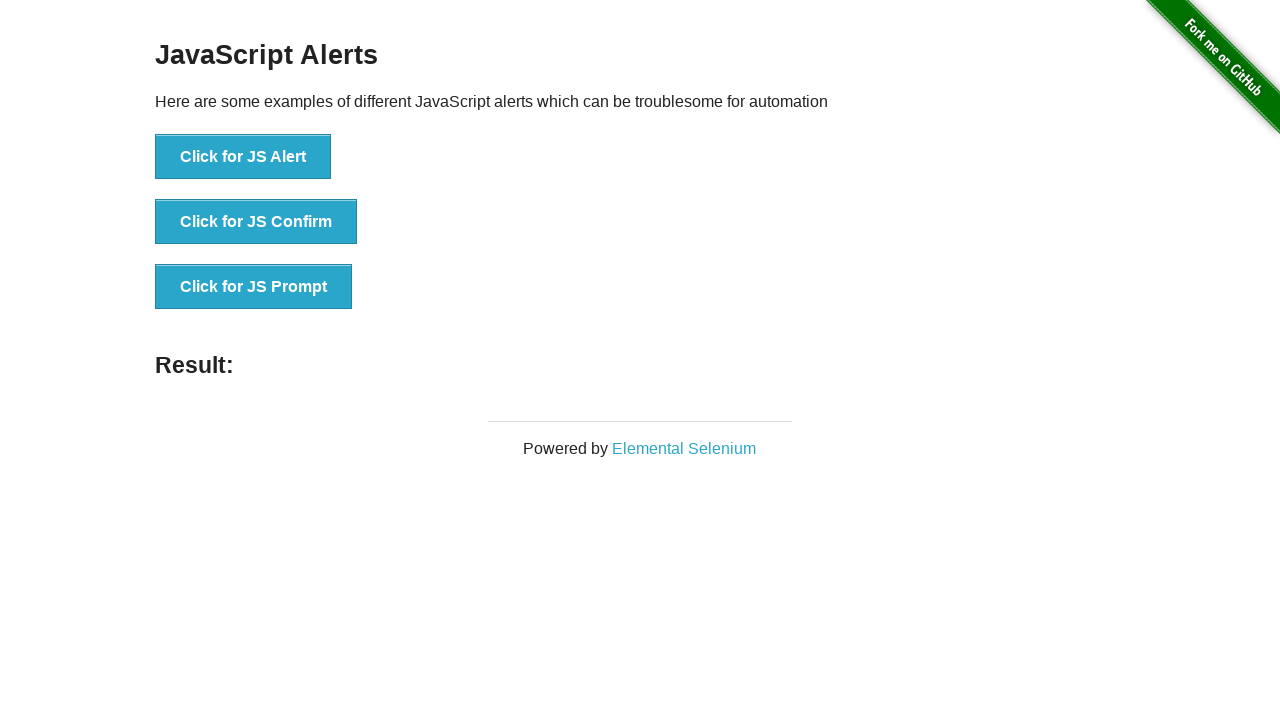

Clicked button to trigger JavaScript alert at (243, 157) on button[onclick='jsAlert()']
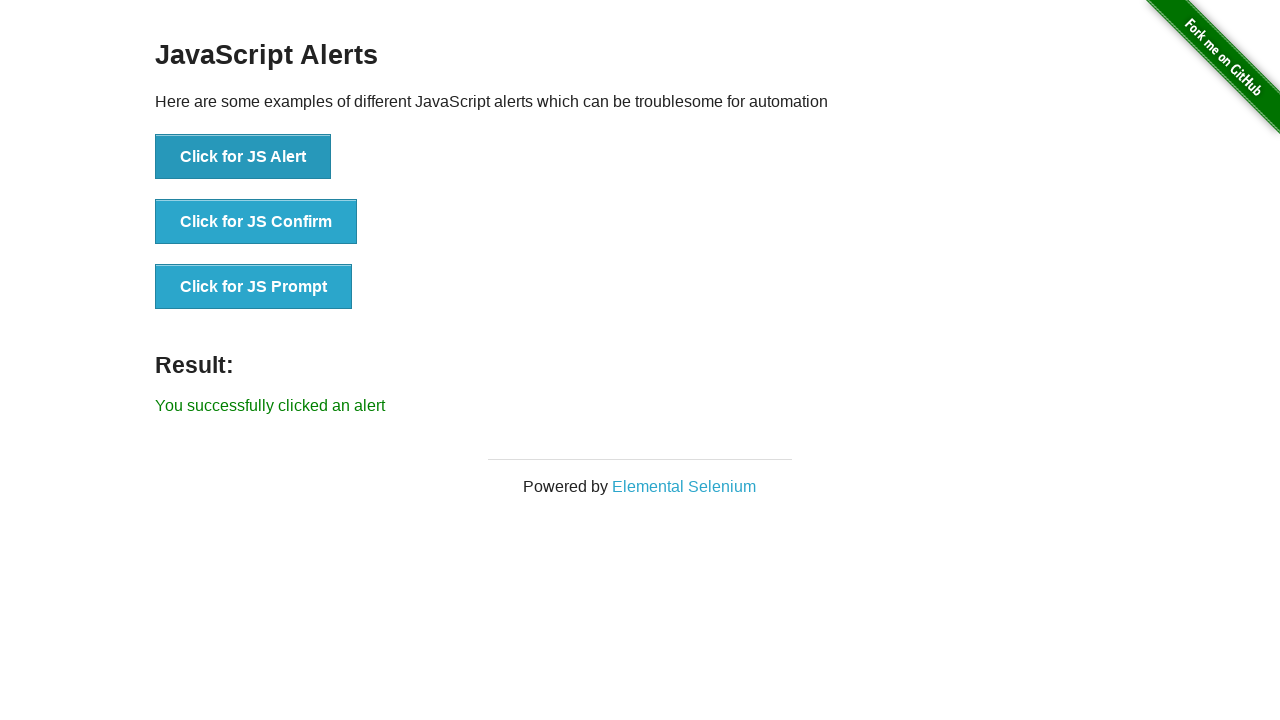

Verified success message for alert handling
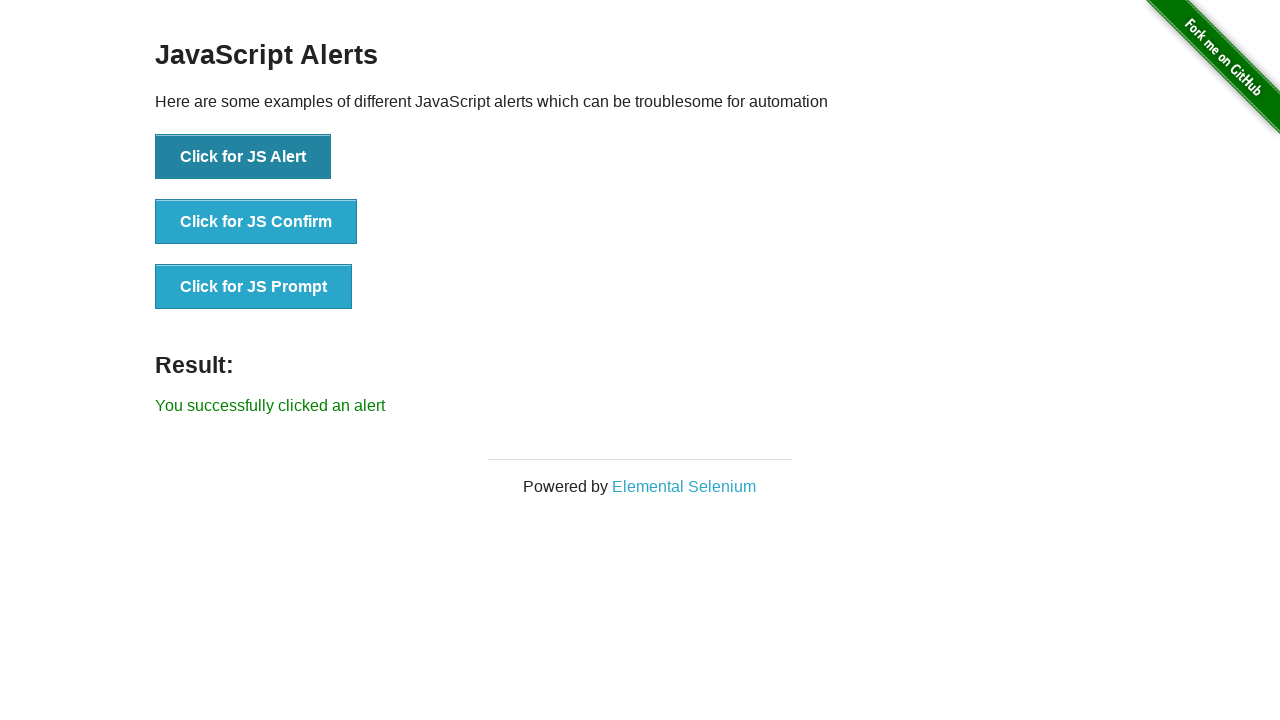

Set up dialog handler to accept prompts with text input
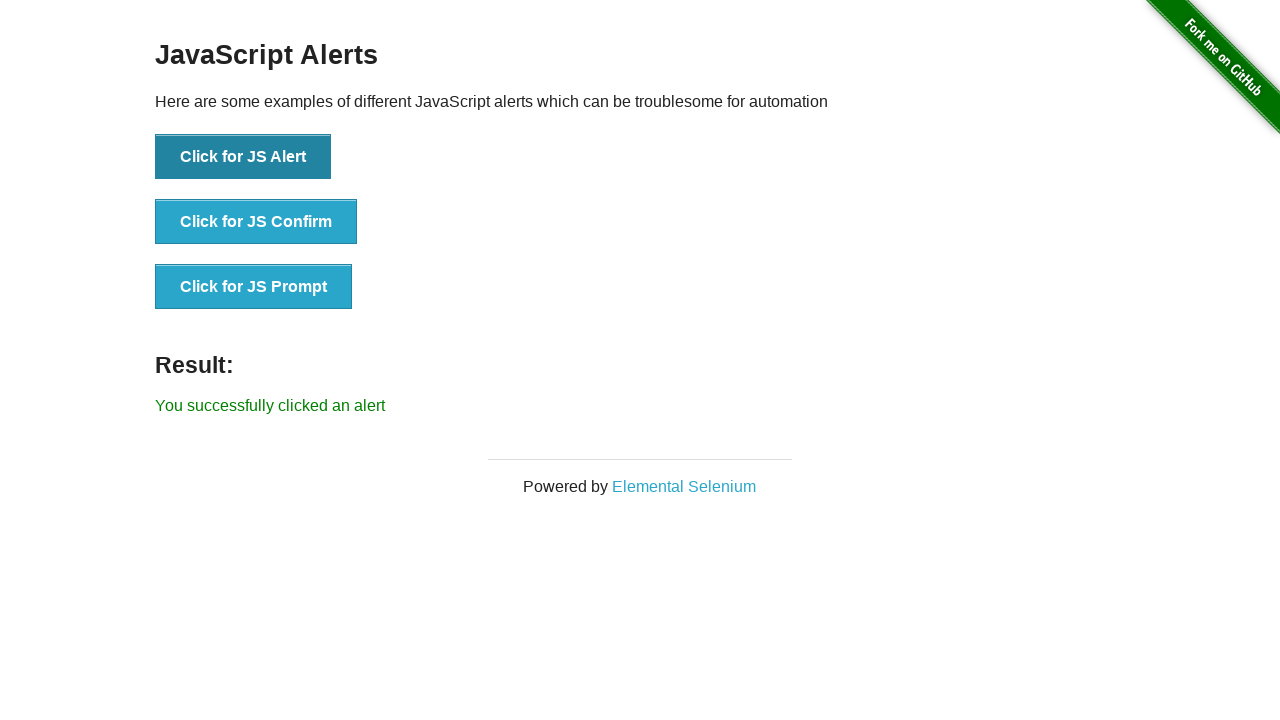

Clicked button to trigger JavaScript prompt dialog at (254, 287) on button[onclick='jsPrompt()']
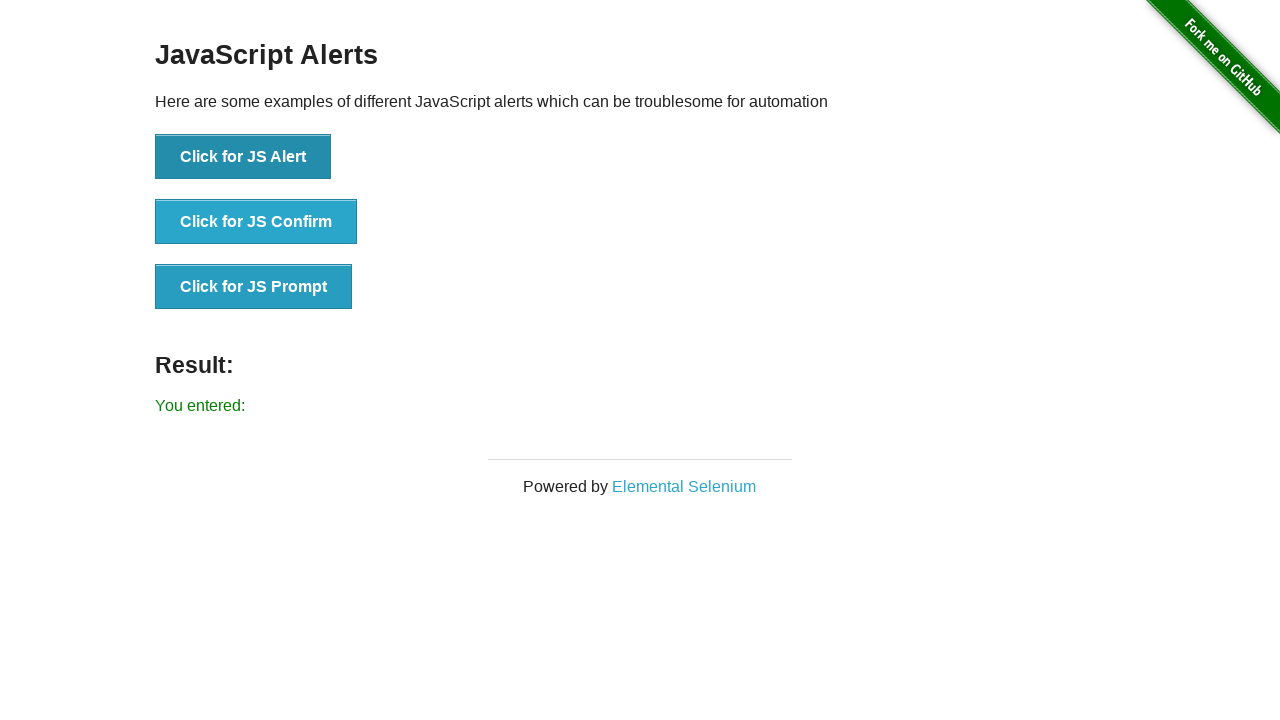

Confirmed prompt result was updated with entered text
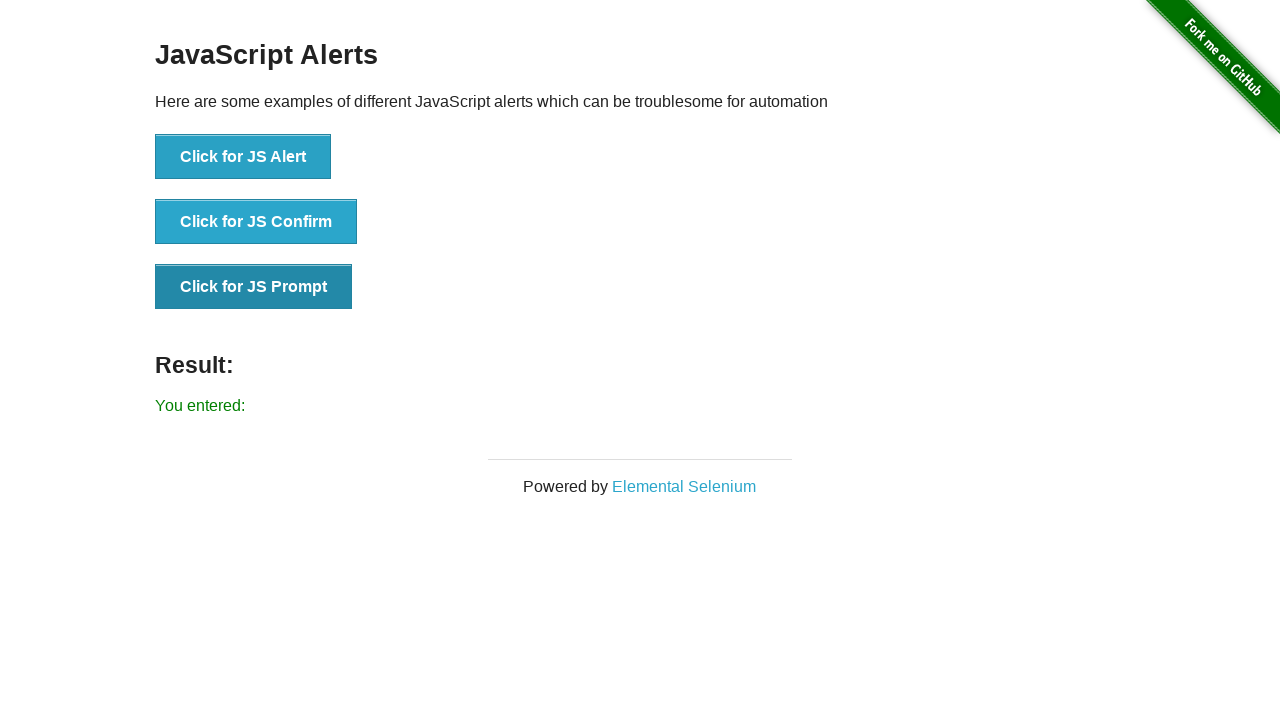

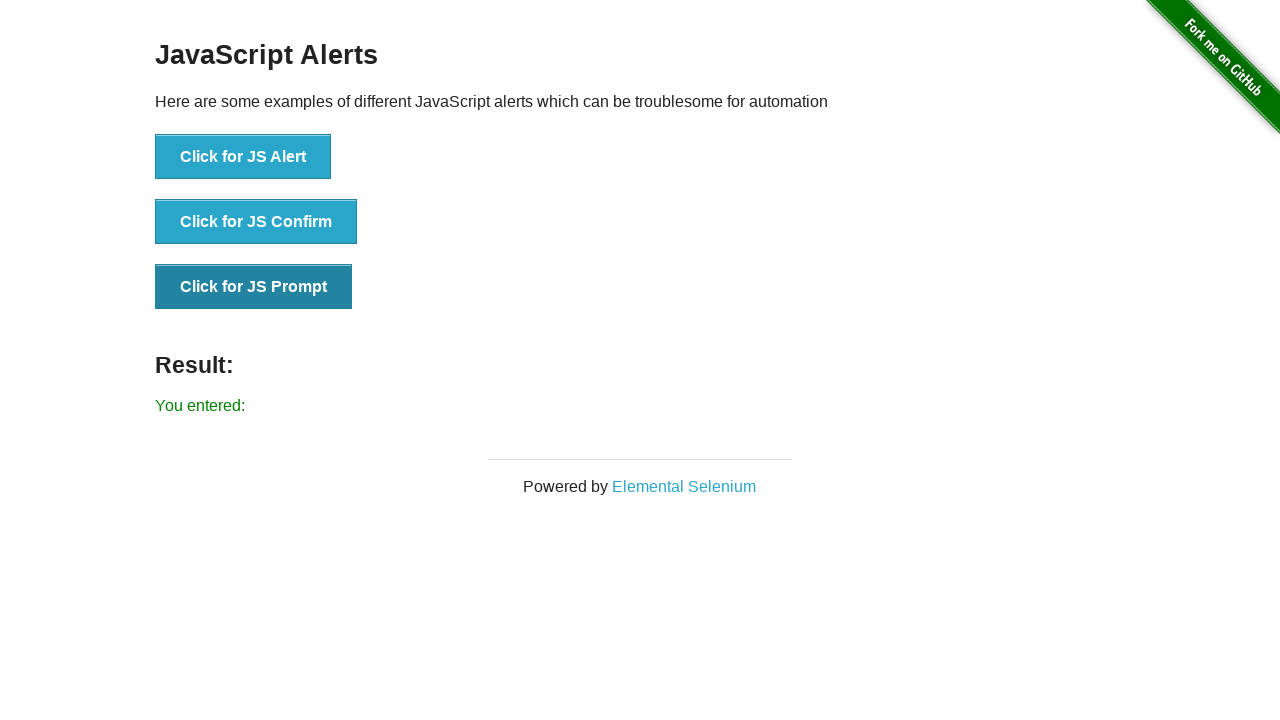